Tests adding two items to the shopping cart and verifies the cart total displays correctly with checkout button visible

Starting URL: https://www.bstackdemo.com/

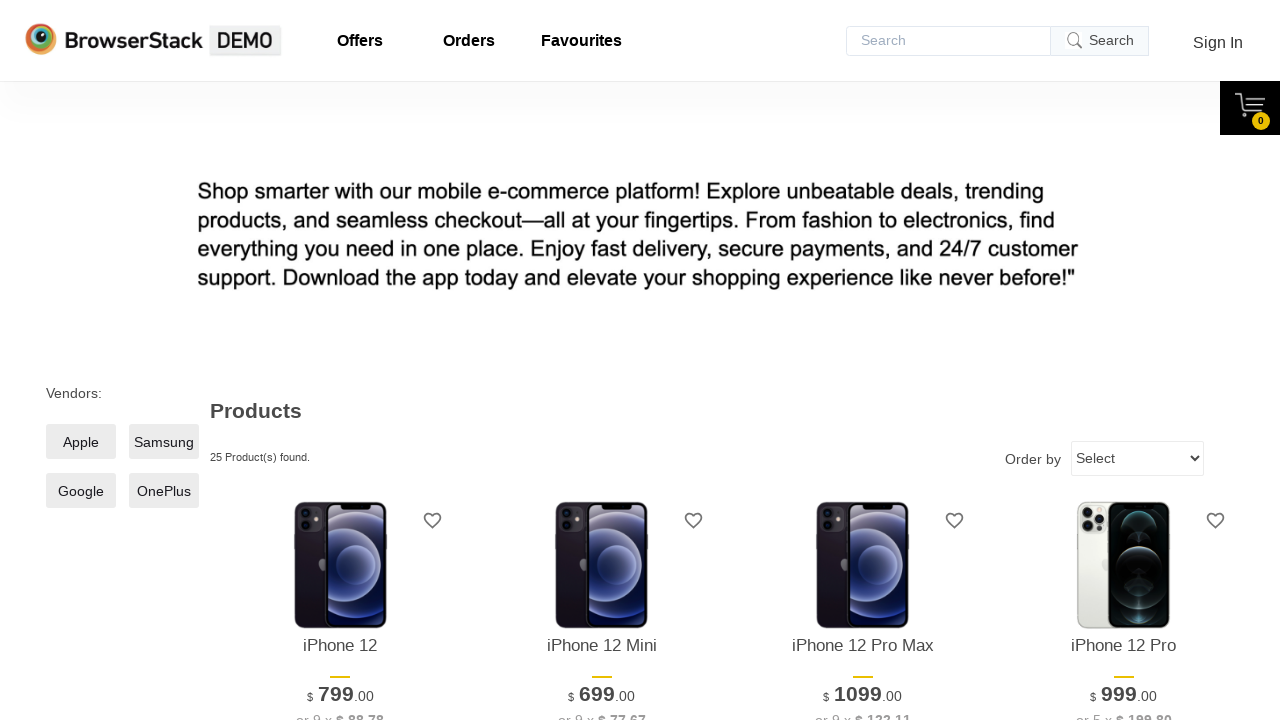

Clicked buy button to add first item to cart at (340, 361) on .shelf-item__buy-btn
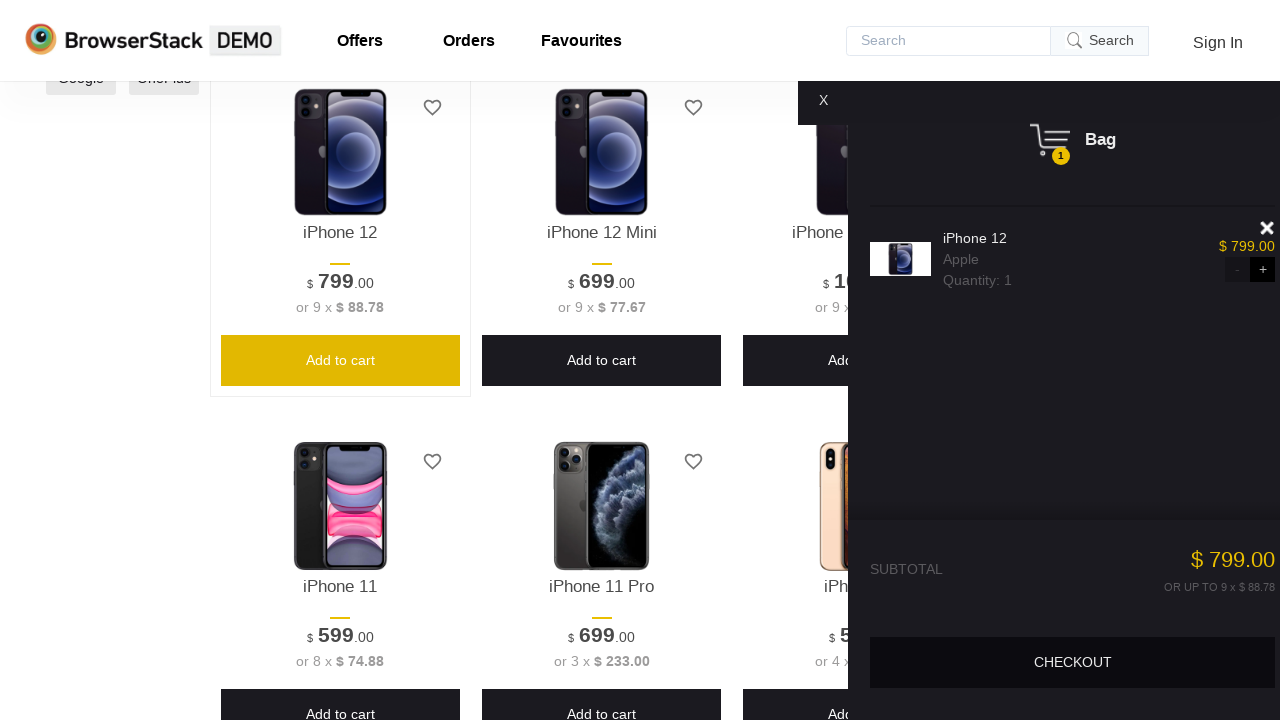

Clicked buy button to add second item to cart at (602, 361) on xpath=//*[@id='2']/div[4]
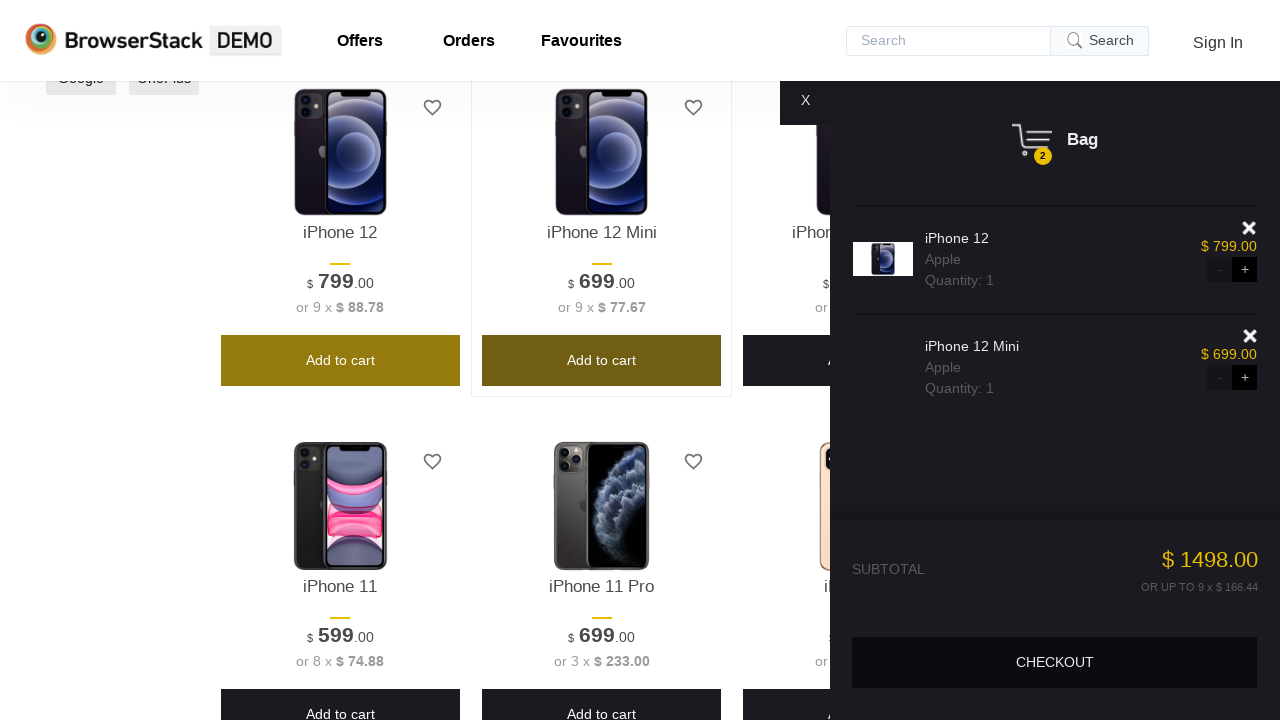

Cart container loaded with items
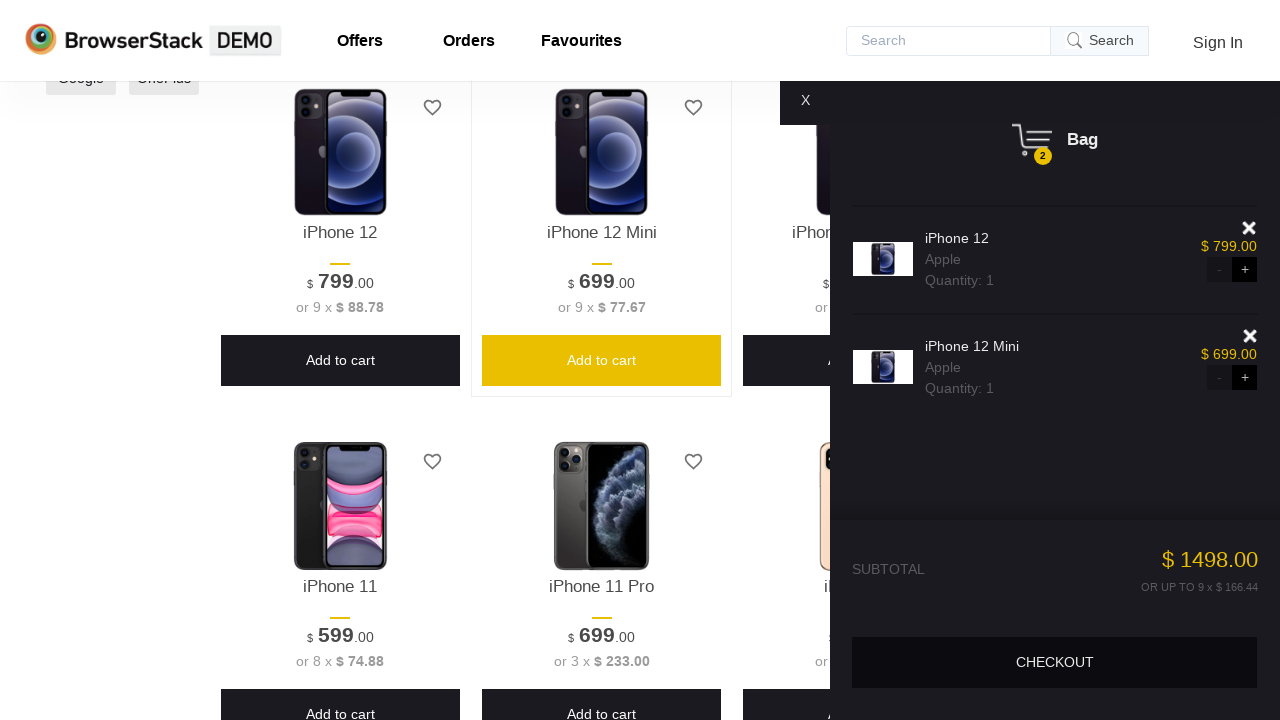

Cart total price element is visible
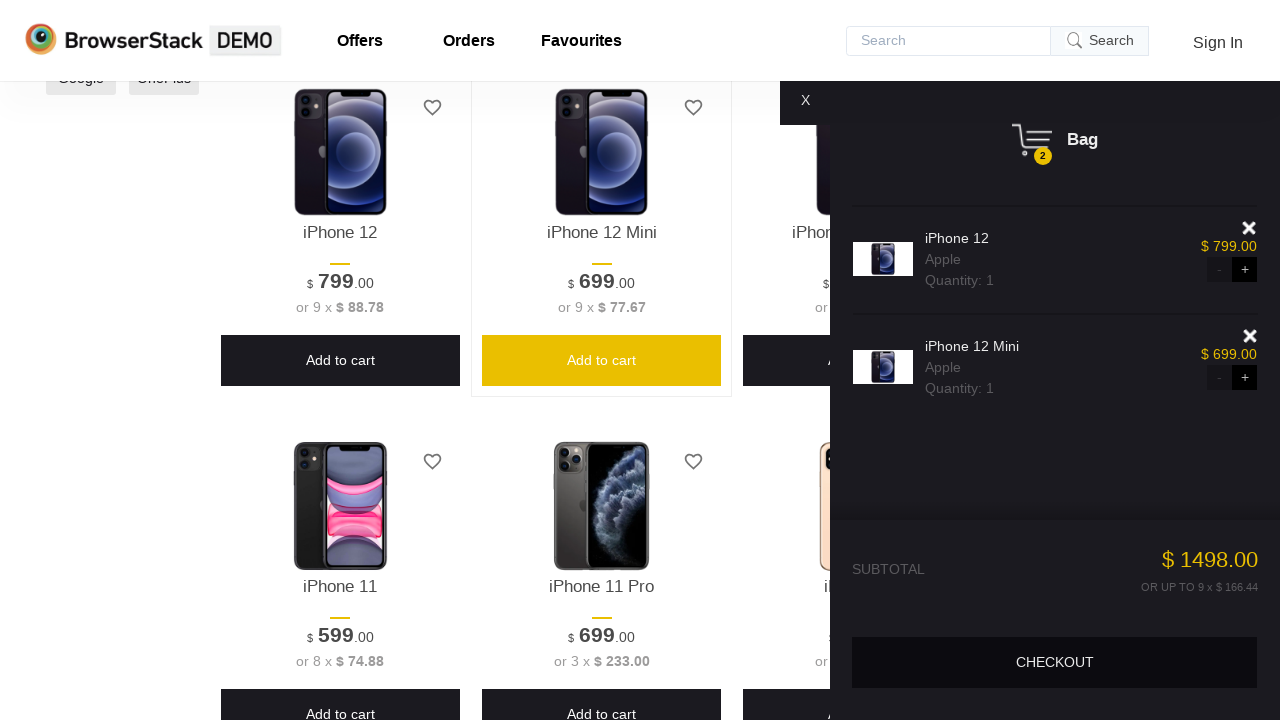

Checkout button is visible and ready
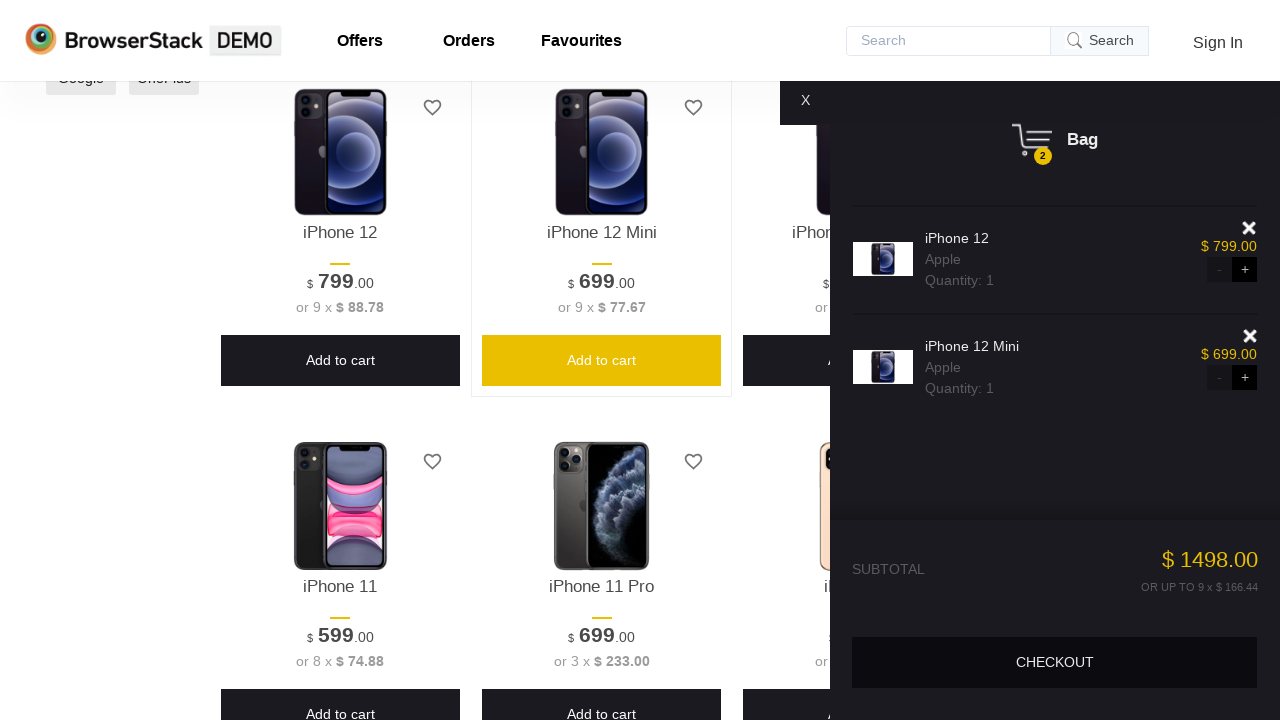

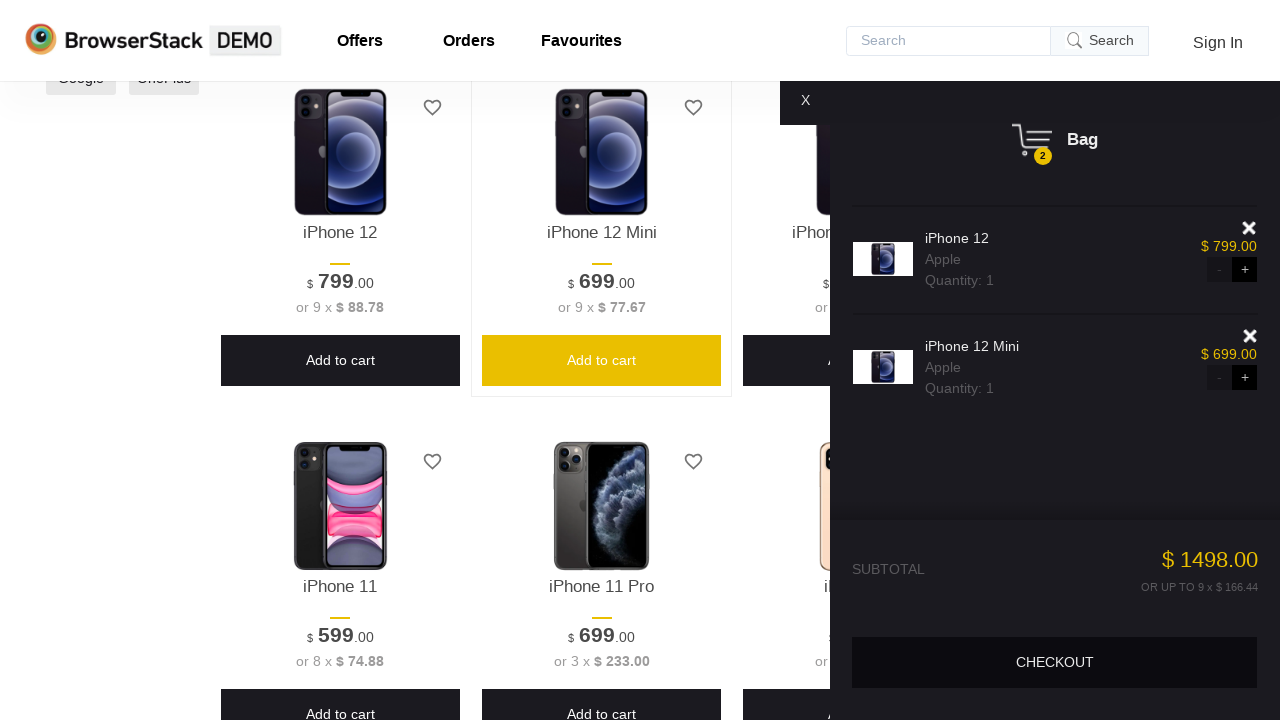